Tests that edits are saved when the input loses focus (blur event)

Starting URL: https://demo.playwright.dev/todomvc

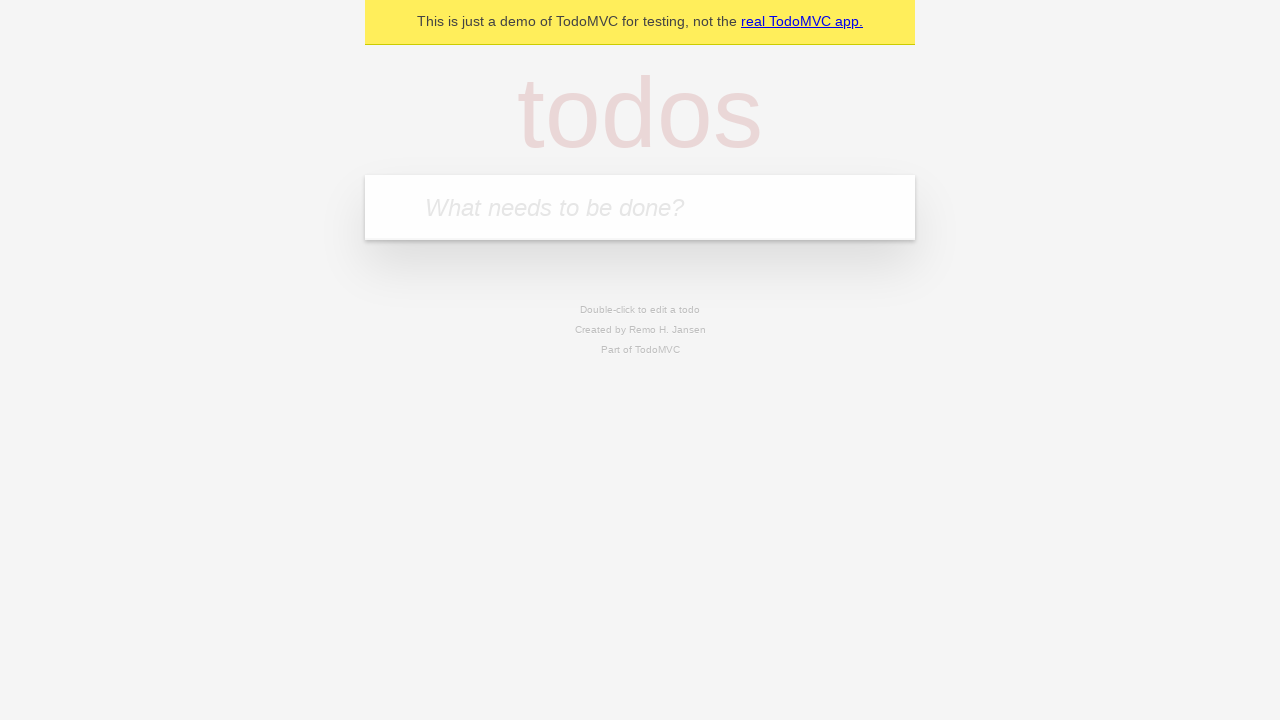

Filled todo input with 'buy some cheese' on internal:attr=[placeholder="What needs to be done?"i]
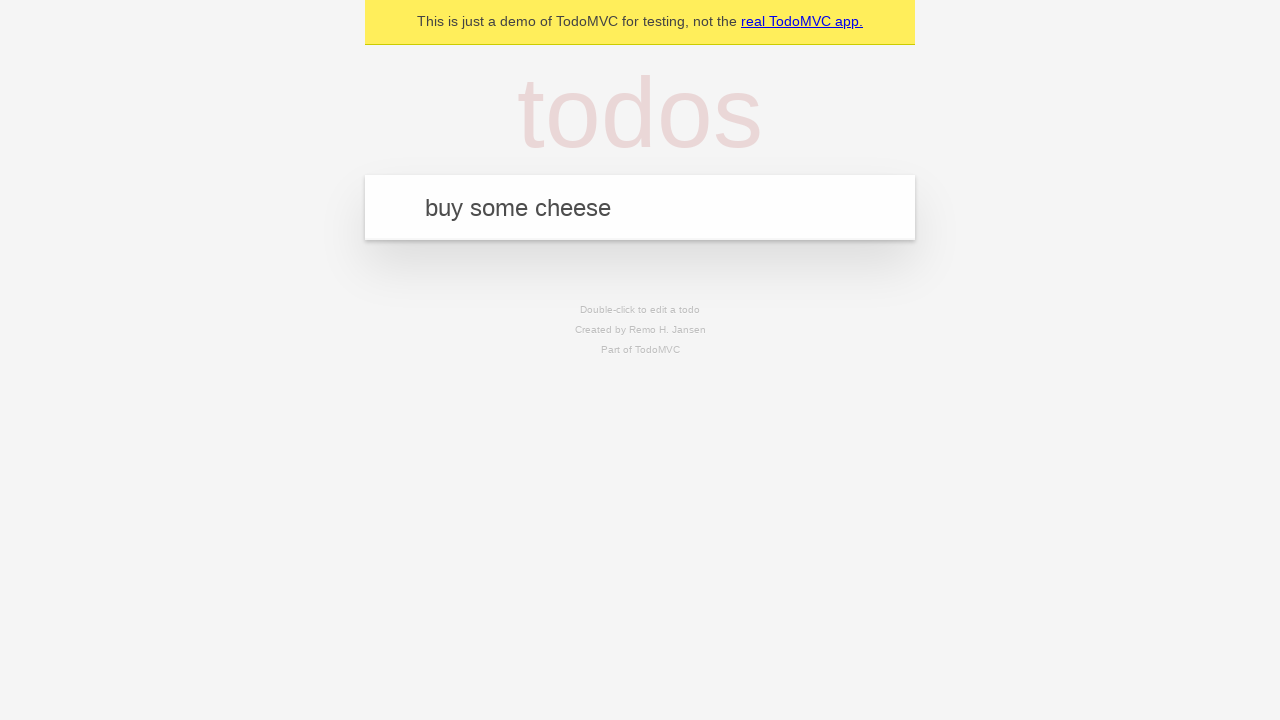

Pressed Enter to create first todo on internal:attr=[placeholder="What needs to be done?"i]
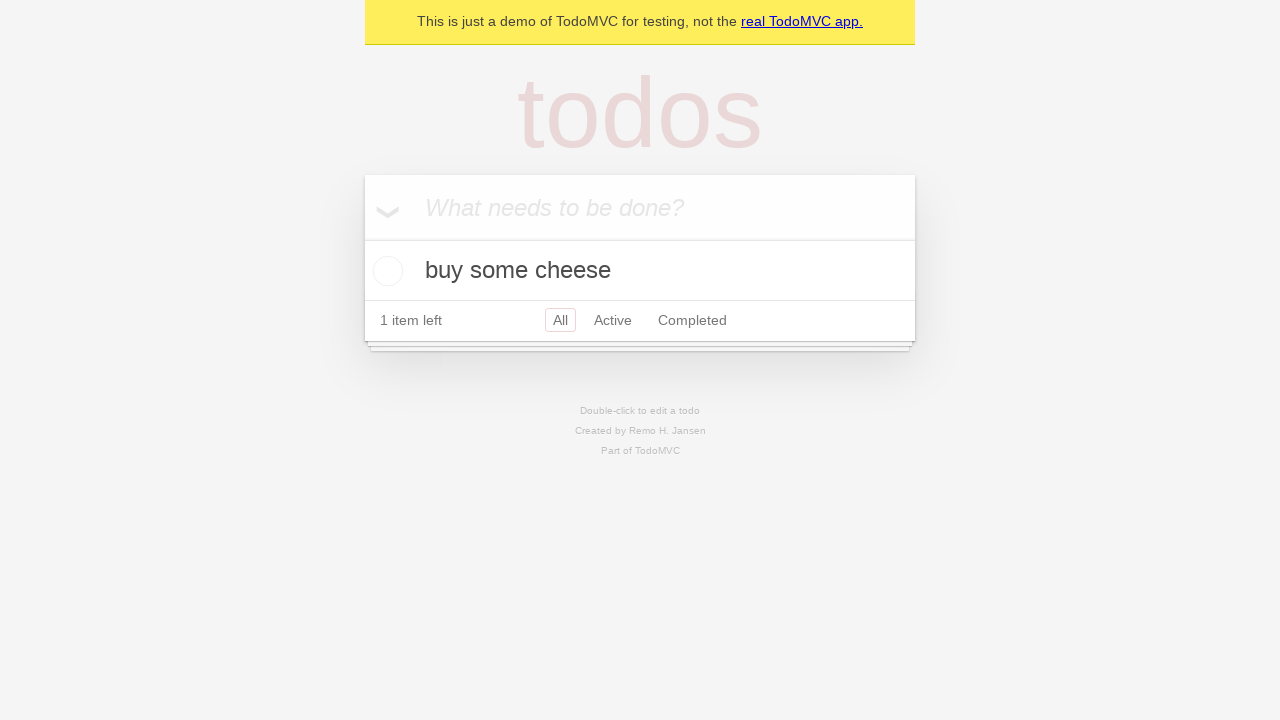

Filled todo input with 'feed the cat' on internal:attr=[placeholder="What needs to be done?"i]
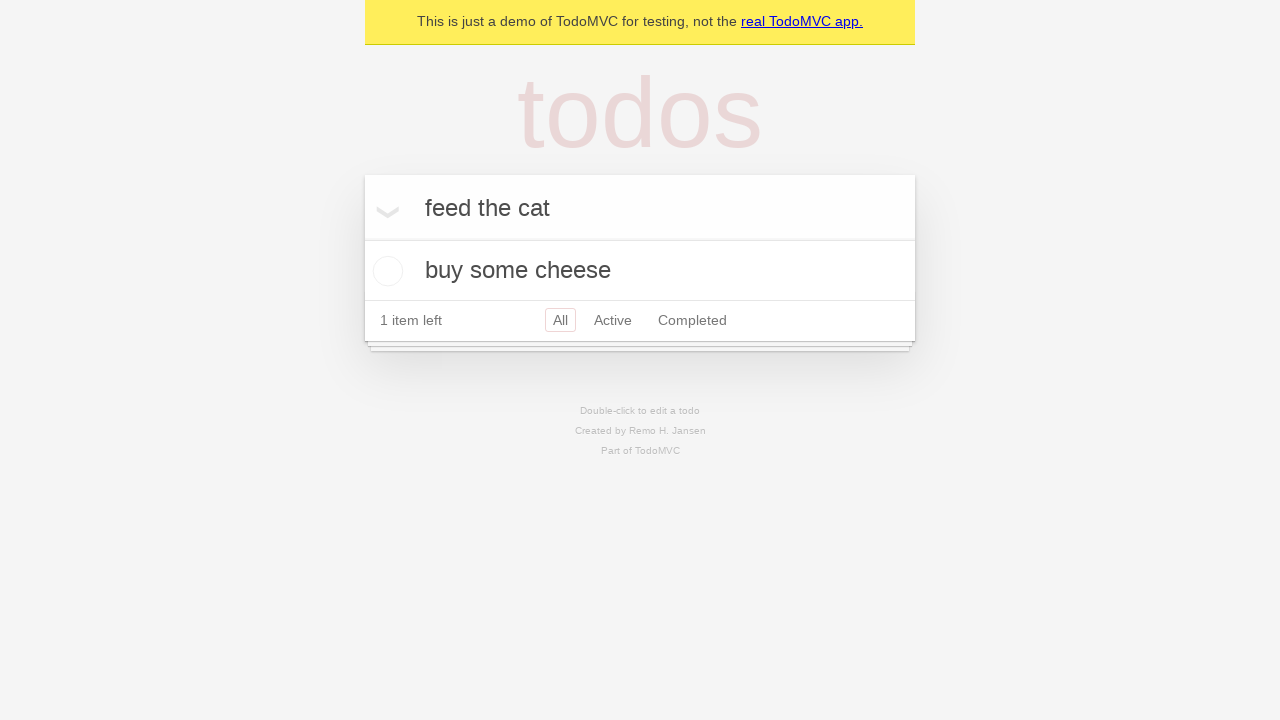

Pressed Enter to create second todo on internal:attr=[placeholder="What needs to be done?"i]
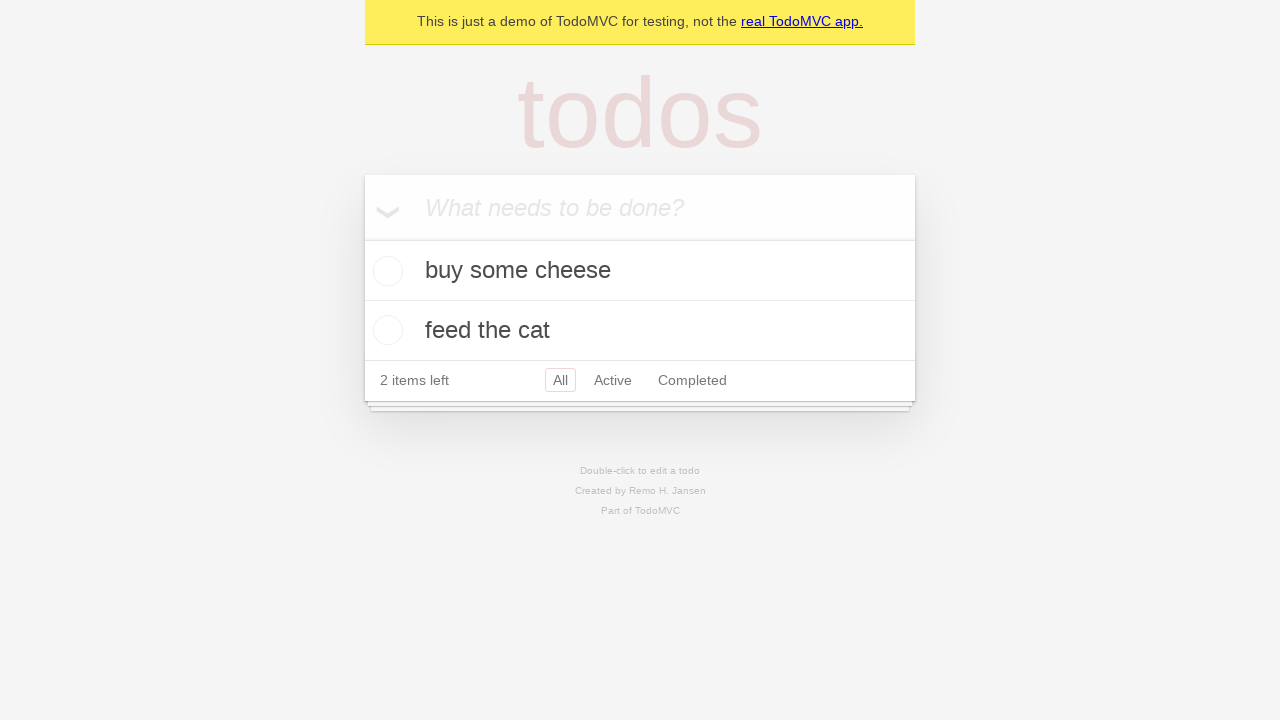

Filled todo input with 'book a doctors appointment' on internal:attr=[placeholder="What needs to be done?"i]
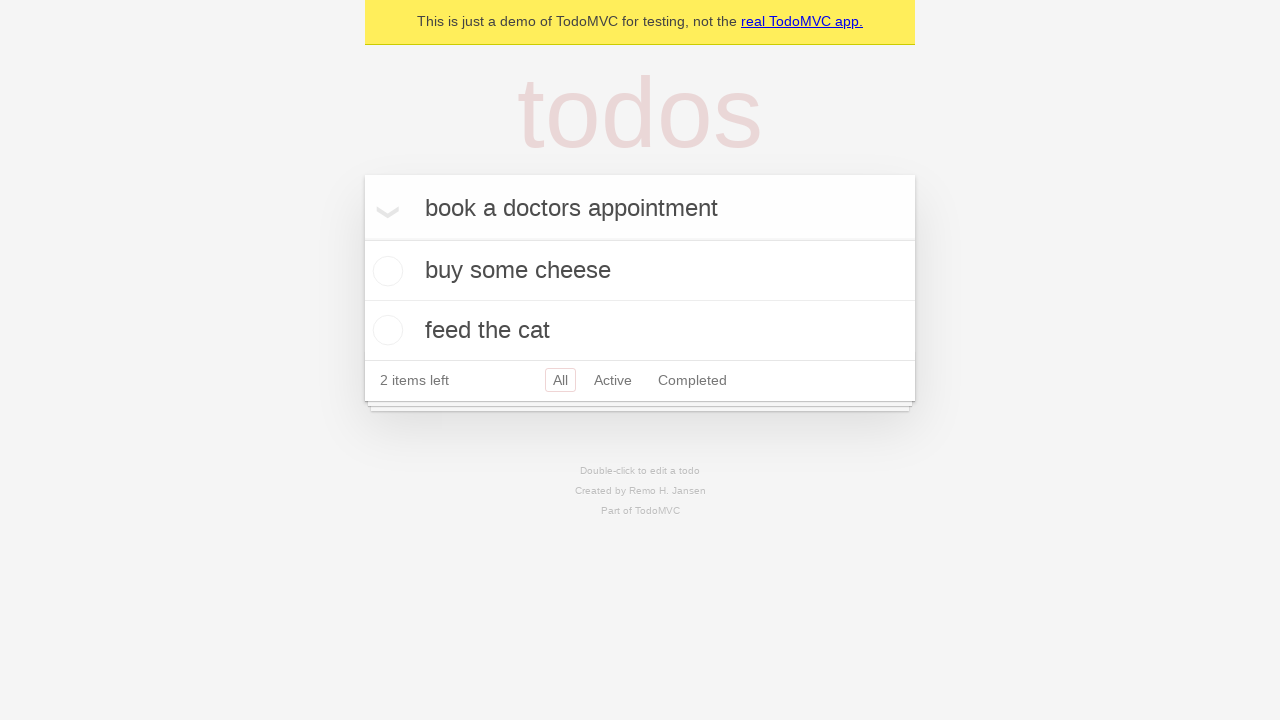

Pressed Enter to create third todo on internal:attr=[placeholder="What needs to be done?"i]
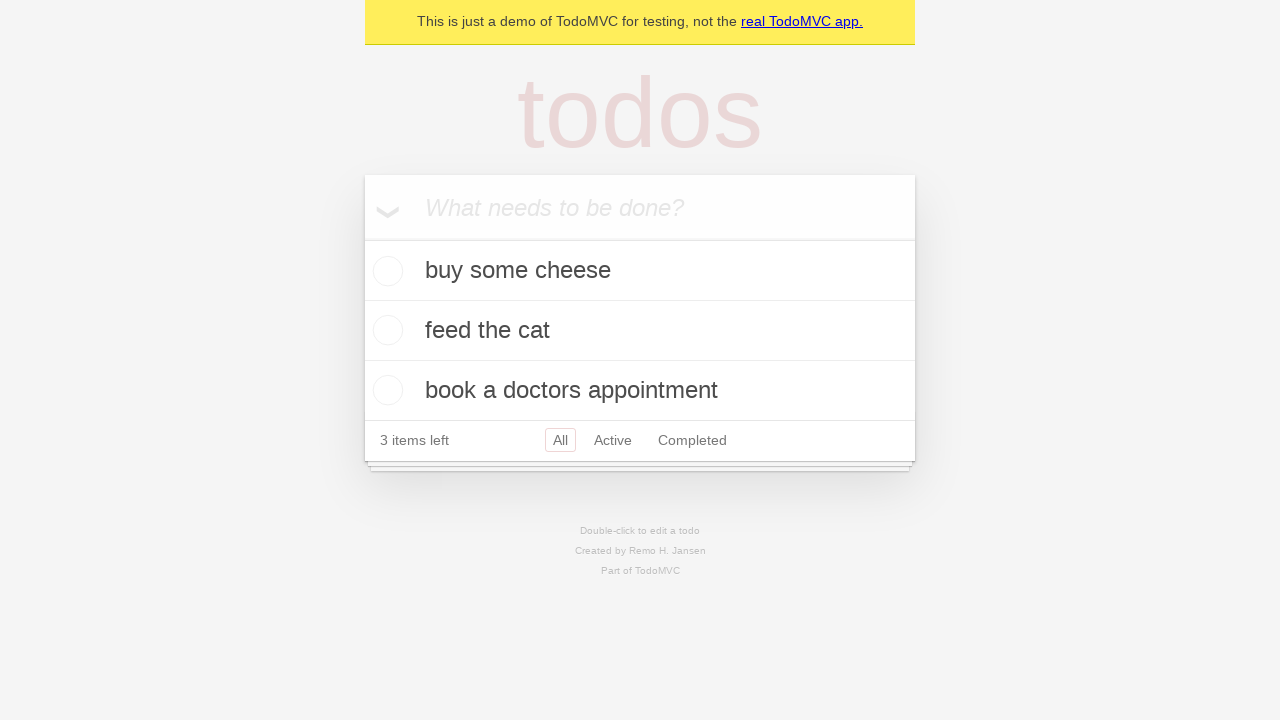

Double-clicked second todo to enter edit mode at (640, 331) on internal:testid=[data-testid="todo-item"s] >> nth=1
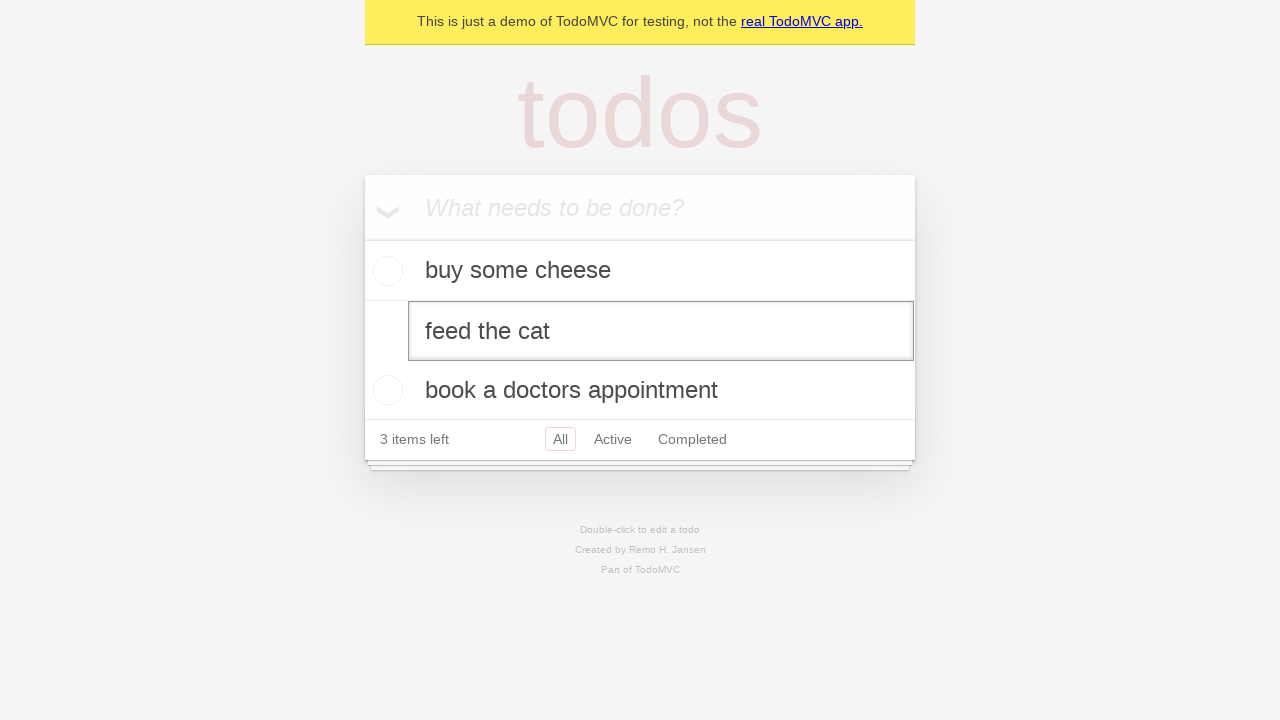

Filled edit field with 'buy some sausages' on internal:testid=[data-testid="todo-item"s] >> nth=1 >> internal:role=textbox[nam
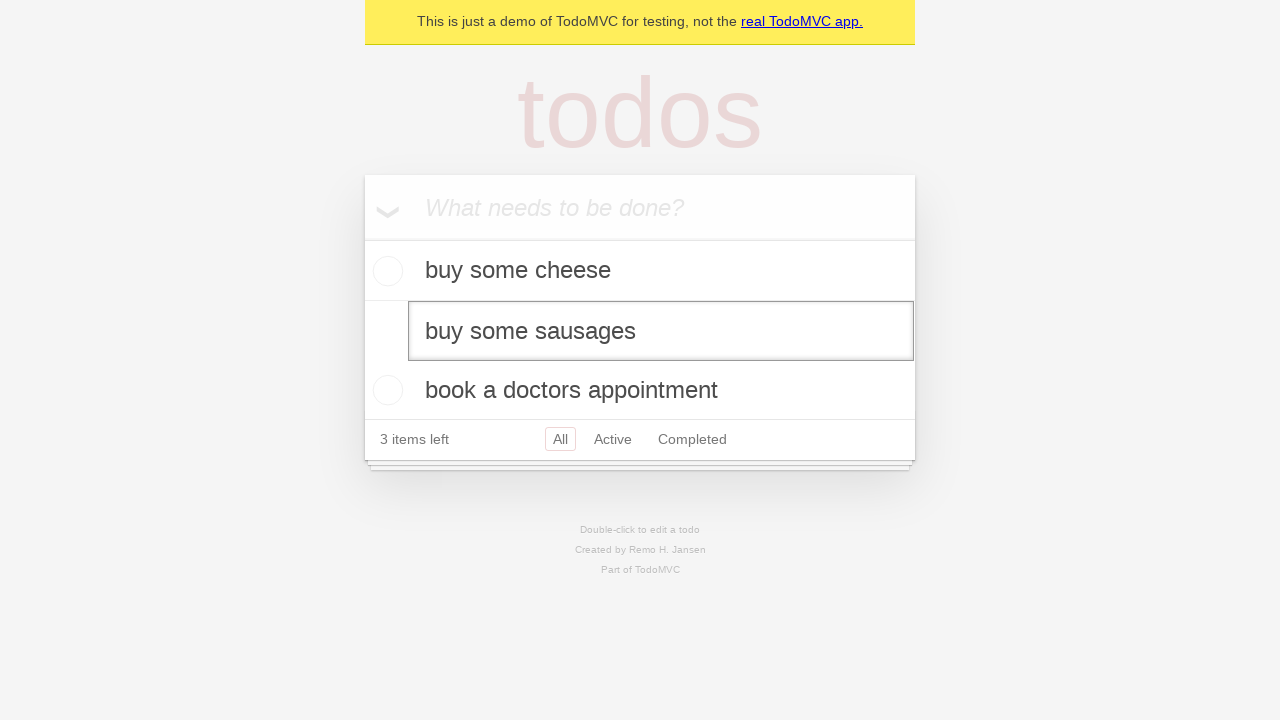

Dispatched blur event to save edit
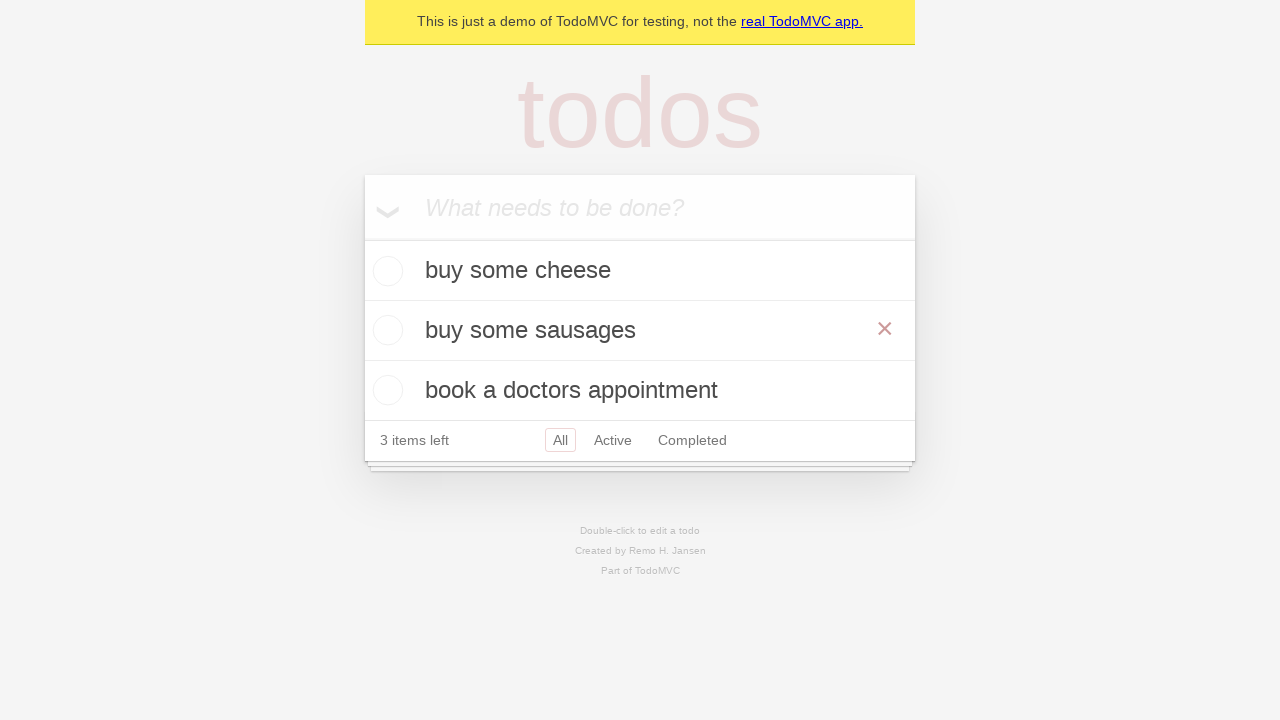

Waited for todo item to update after save
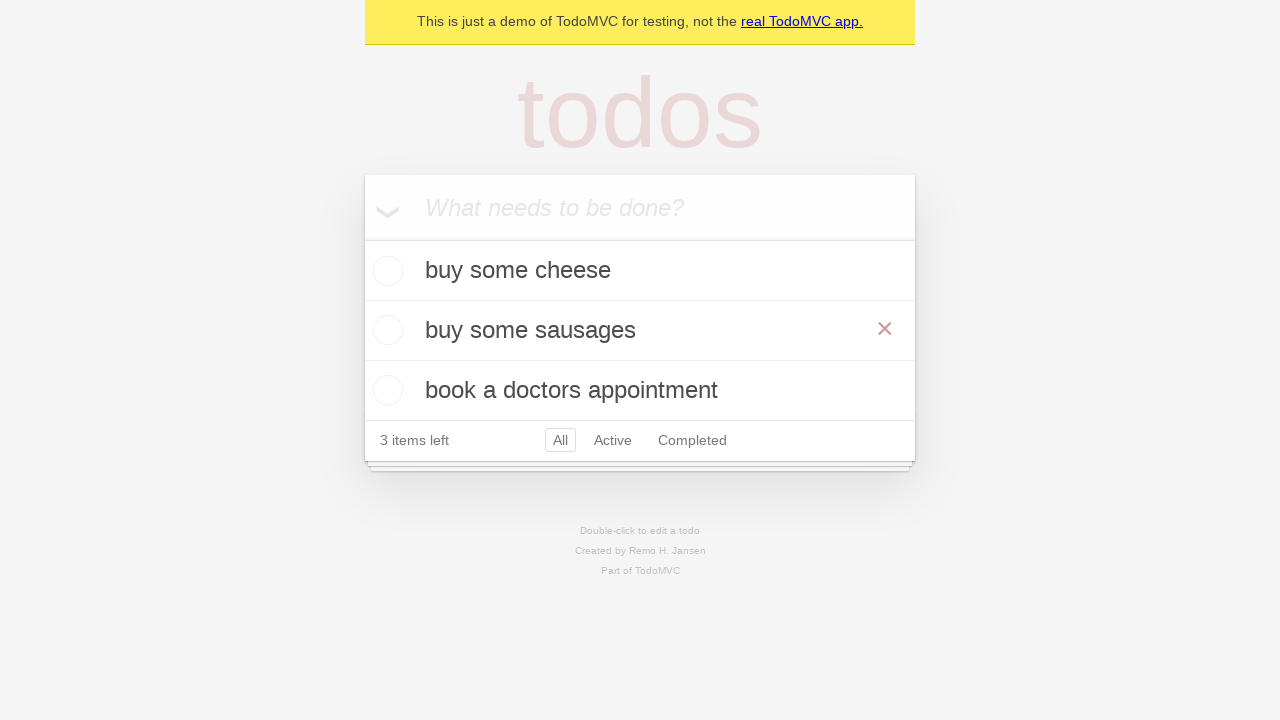

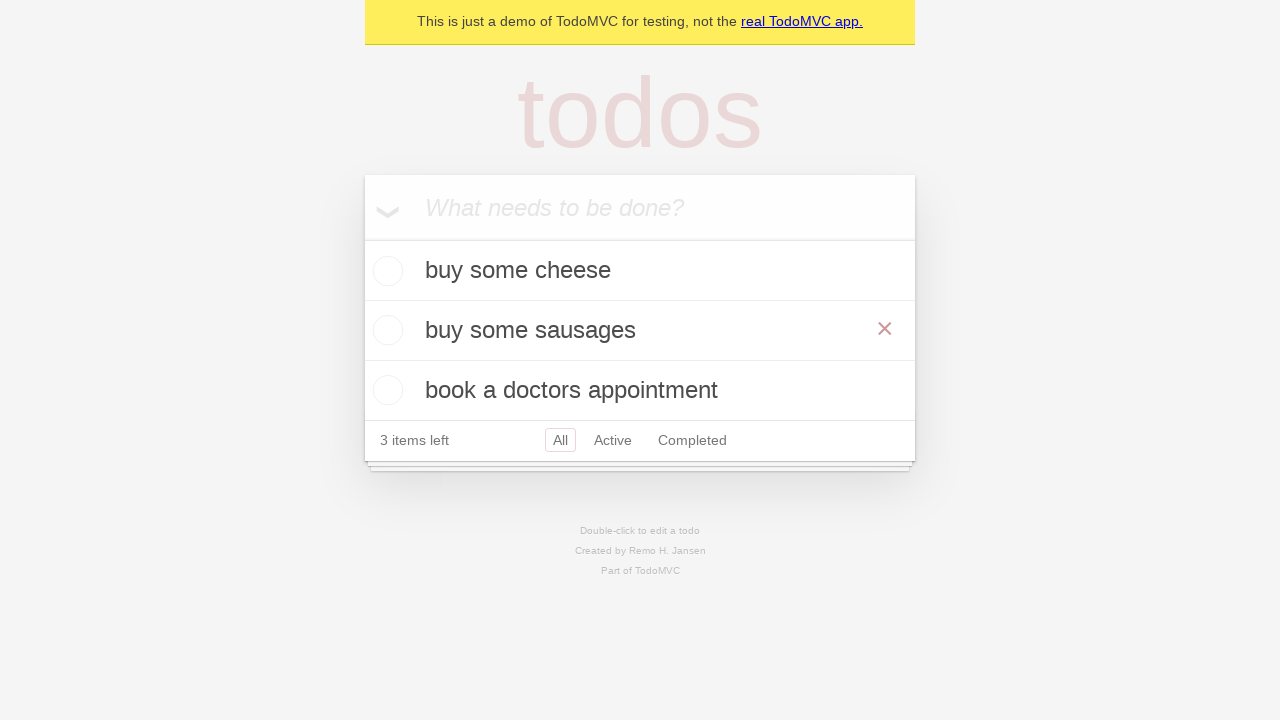